Verifies that the main logo is visible on the page

Starting URL: https://www.demoblaze.com/cart.html

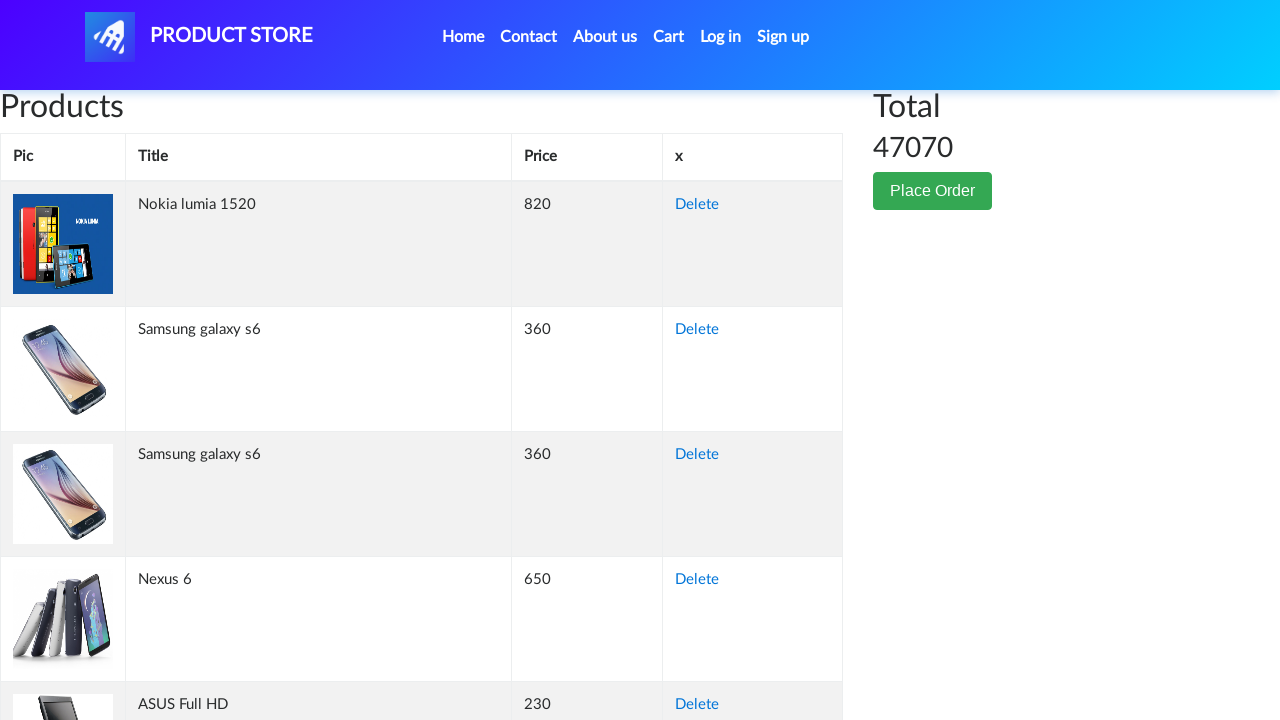

Navigated to https://www.demoblaze.com/cart.html
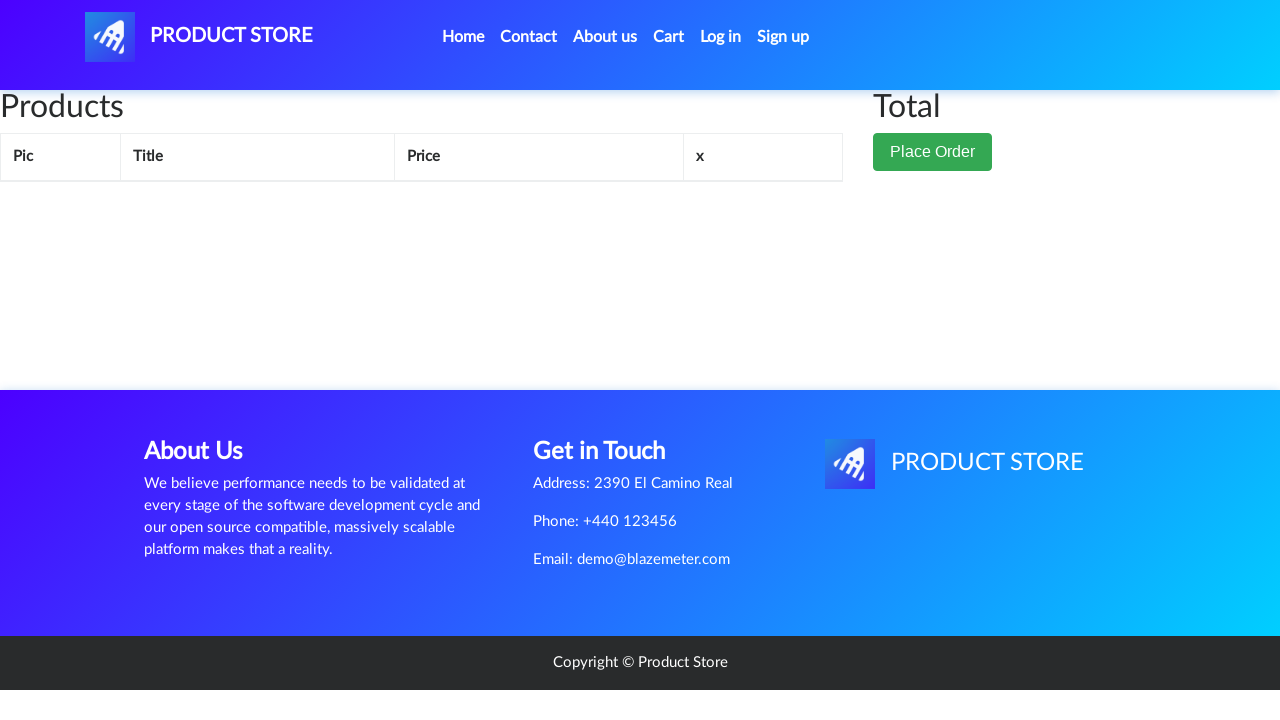

Located logo element using XPath selector
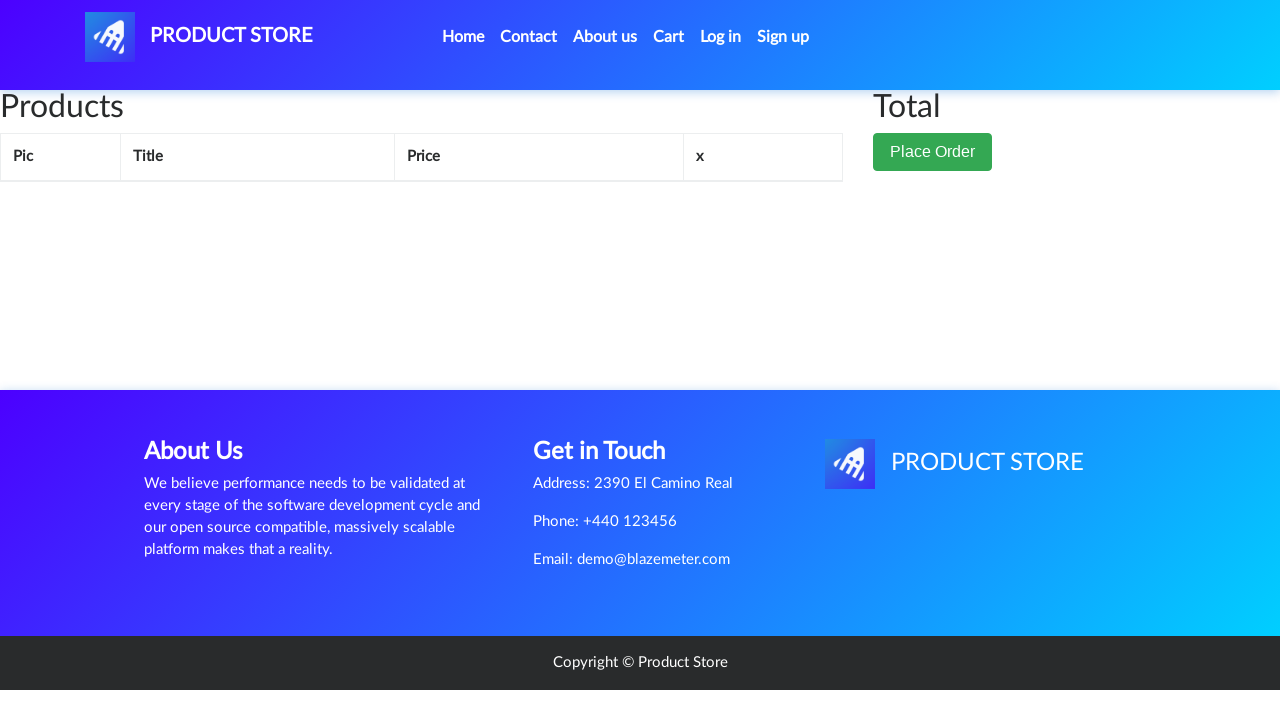

Verified that main logo is visible on the page
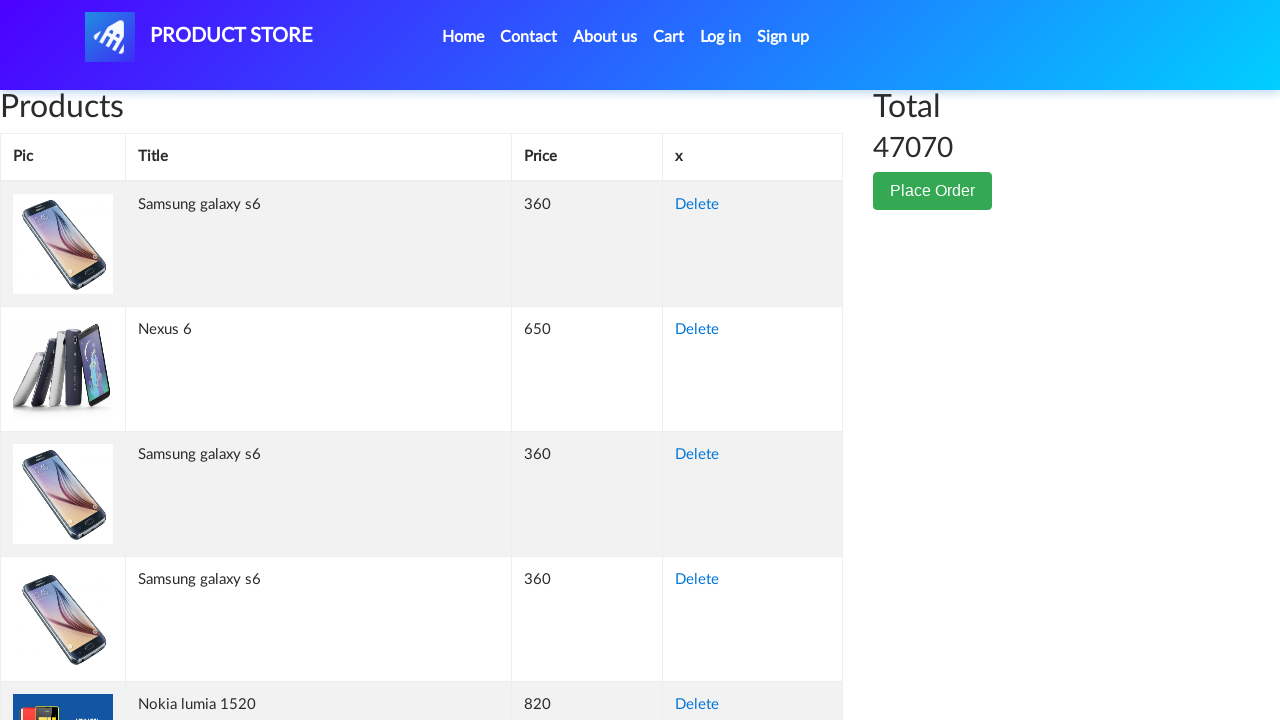

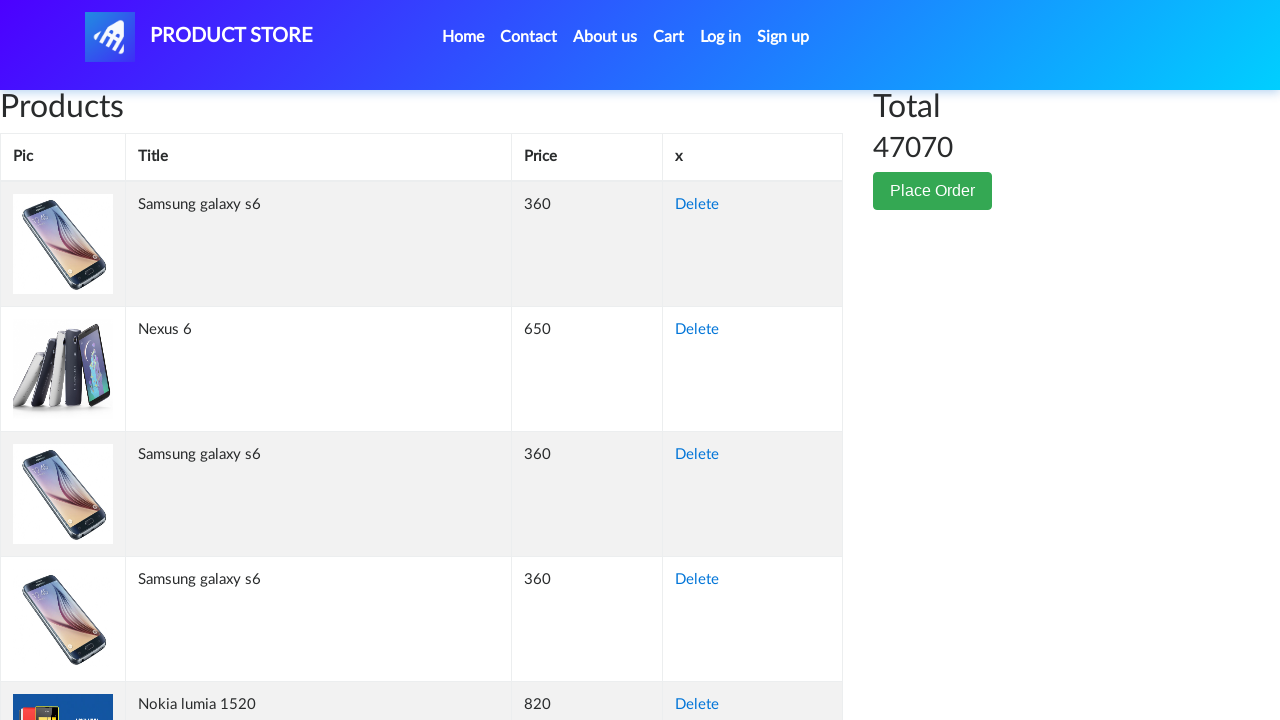